Navigates to JPL Space image page and clicks the full image button to view the featured Mars image.

Starting URL: https://data-class-jpl-space.s3.amazonaws.com/JPL_Space/index.html

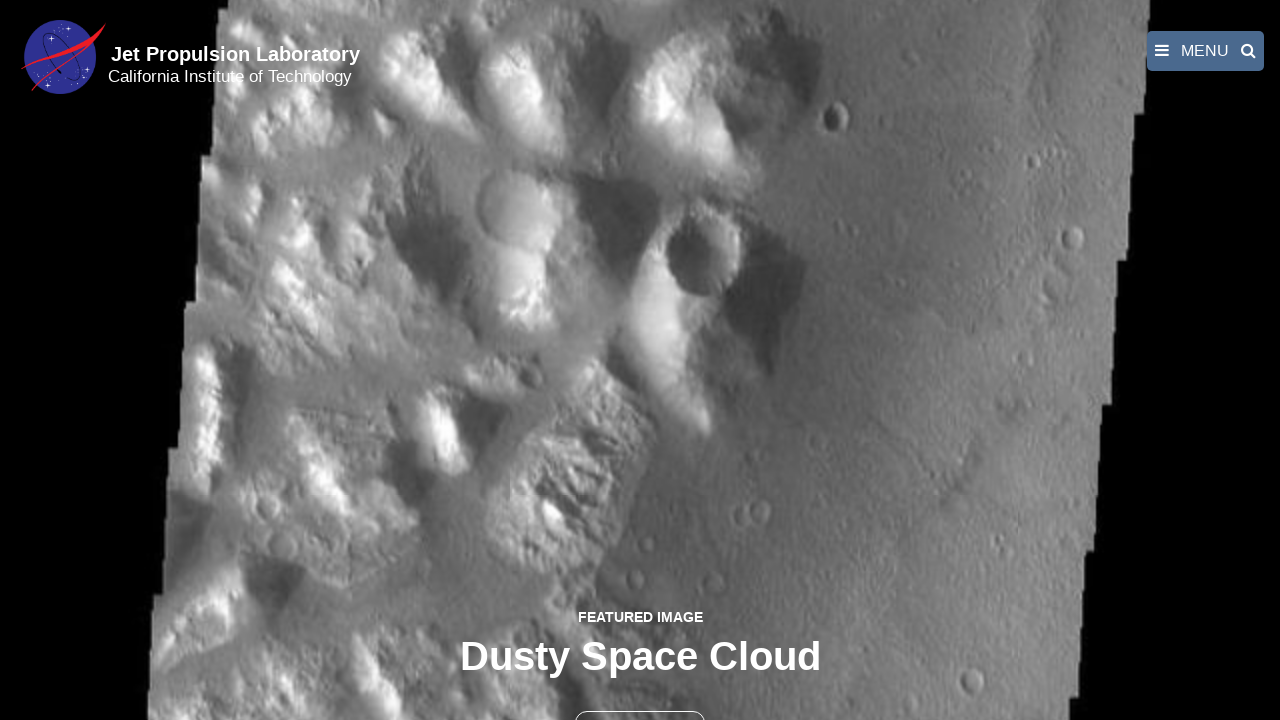

Navigated to JPL Space image page
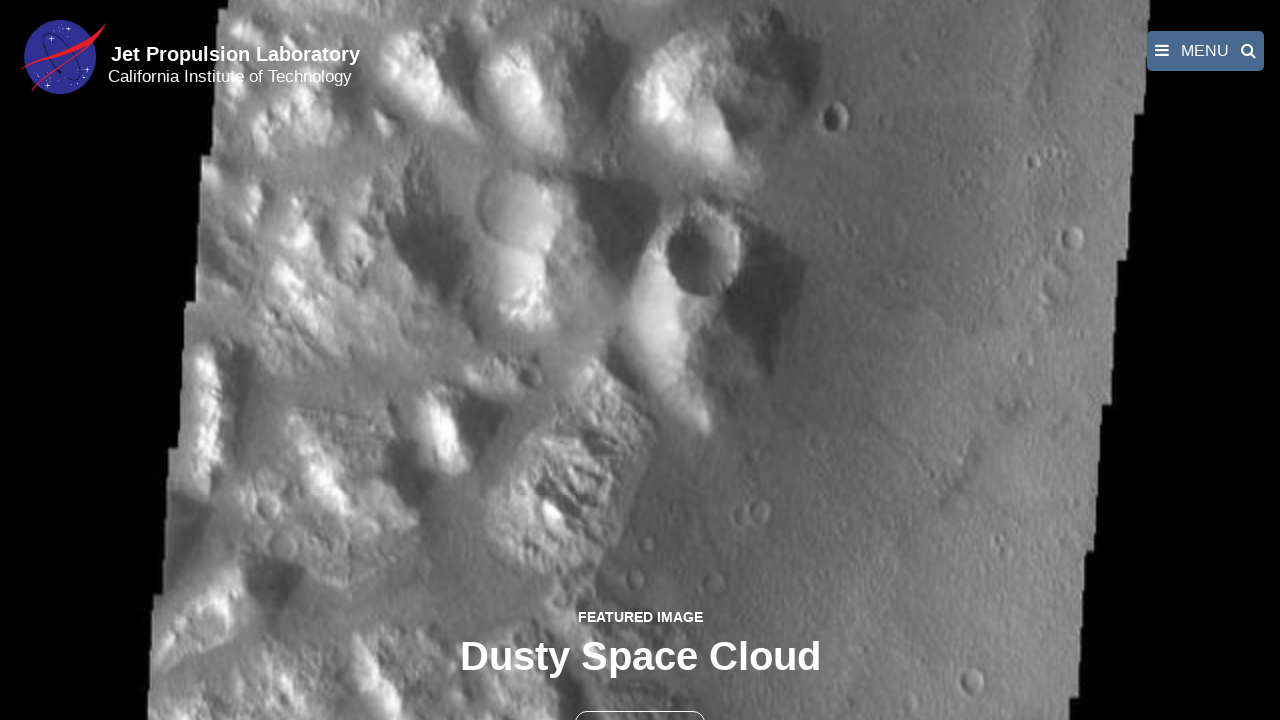

Clicked the full image button to view featured Mars image at (640, 699) on button >> nth=1
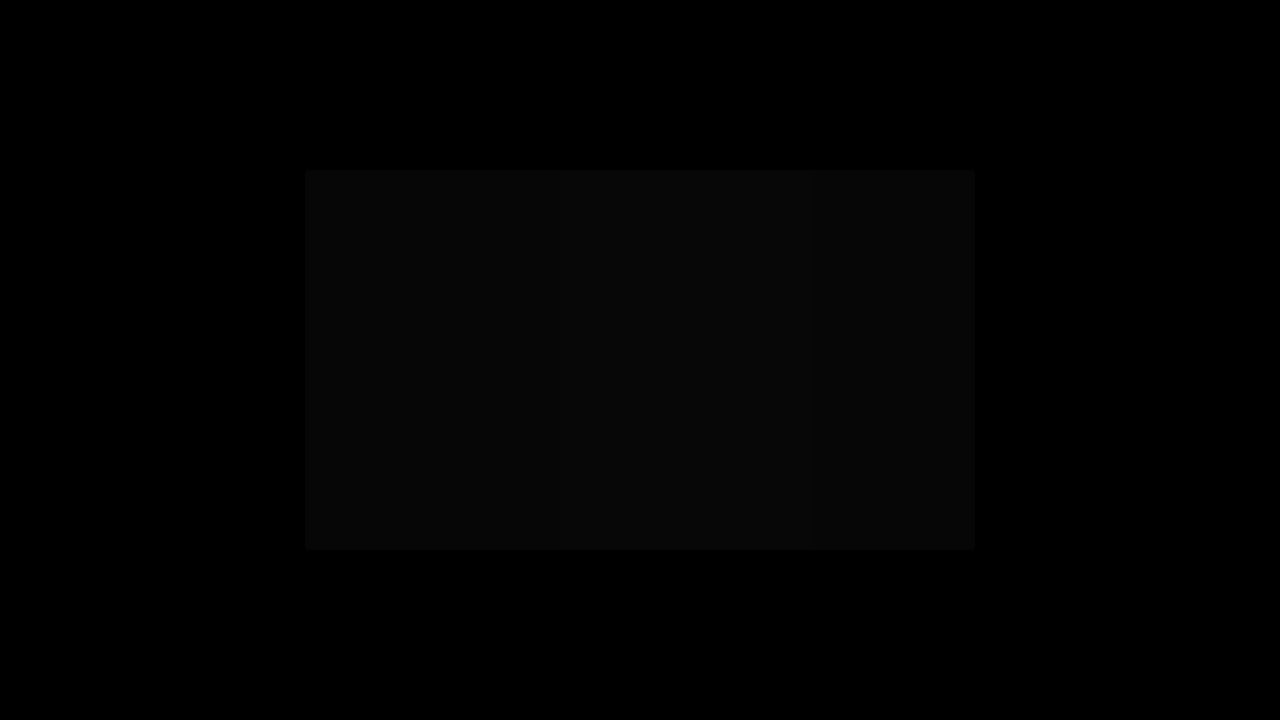

Full featured Mars image loaded and displayed
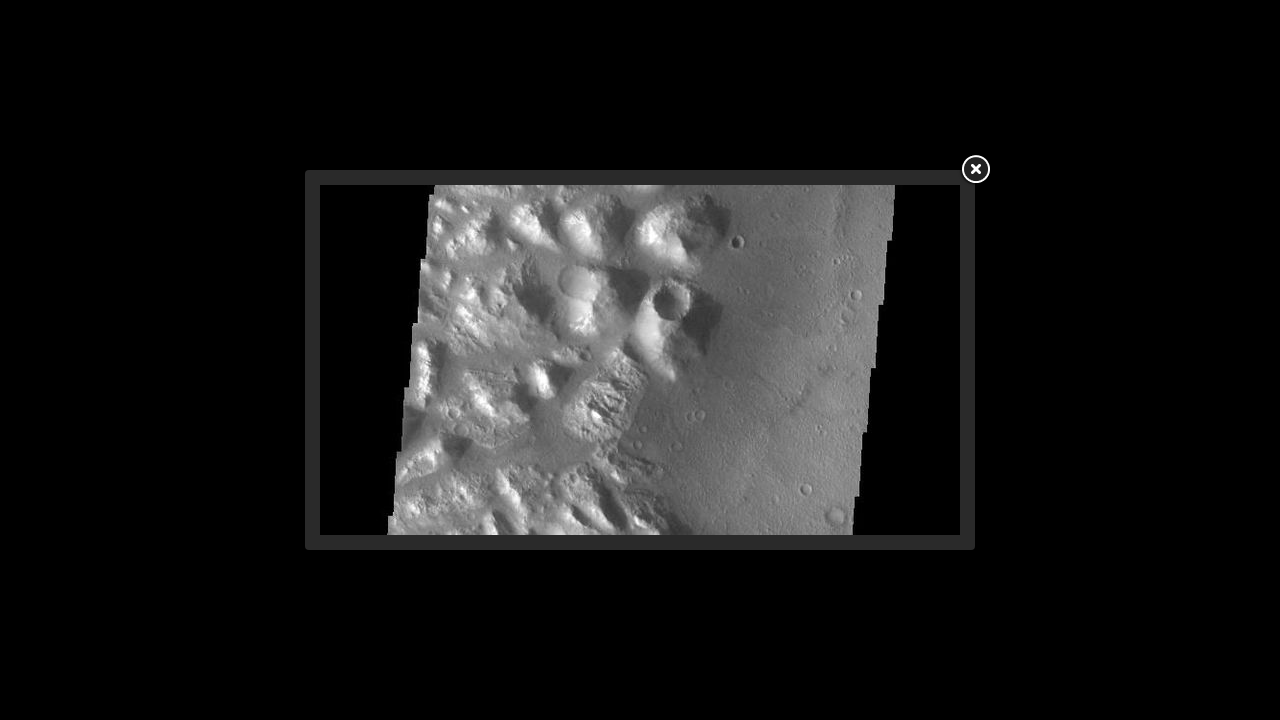

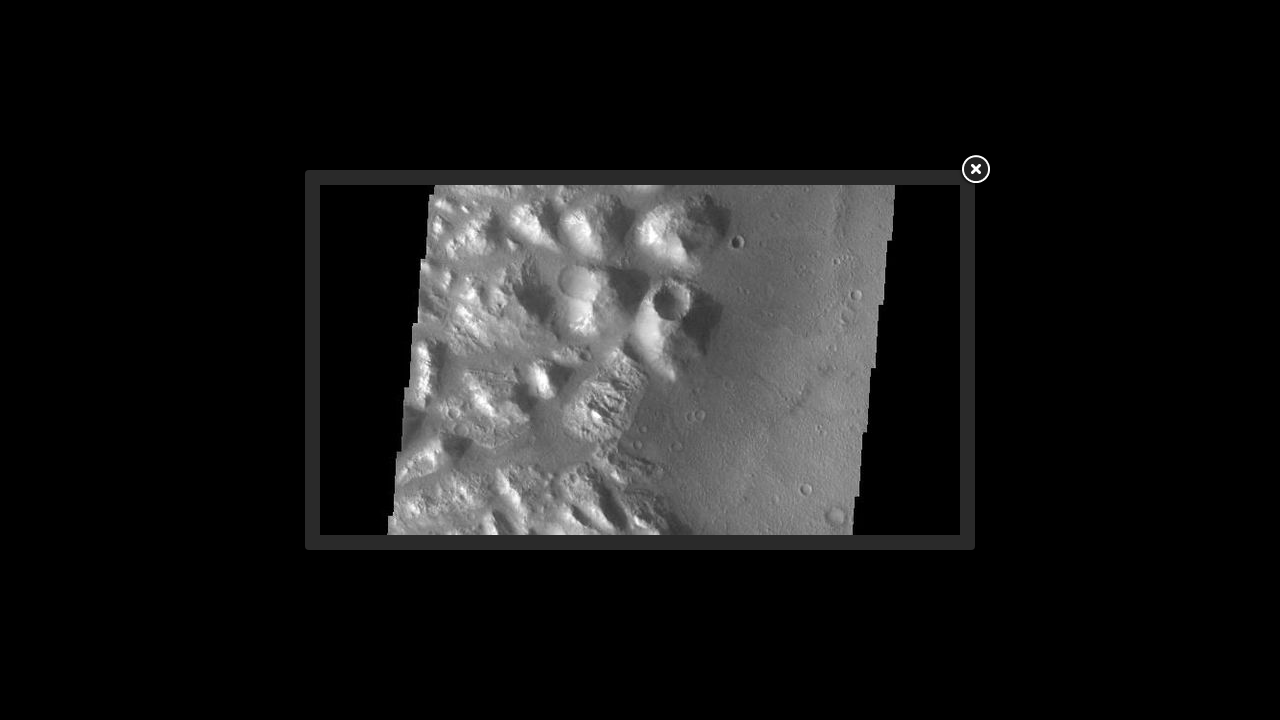